Tests form filling functionality by entering user information into multiple text fields

Starting URL: https://demoqa.com/text-box

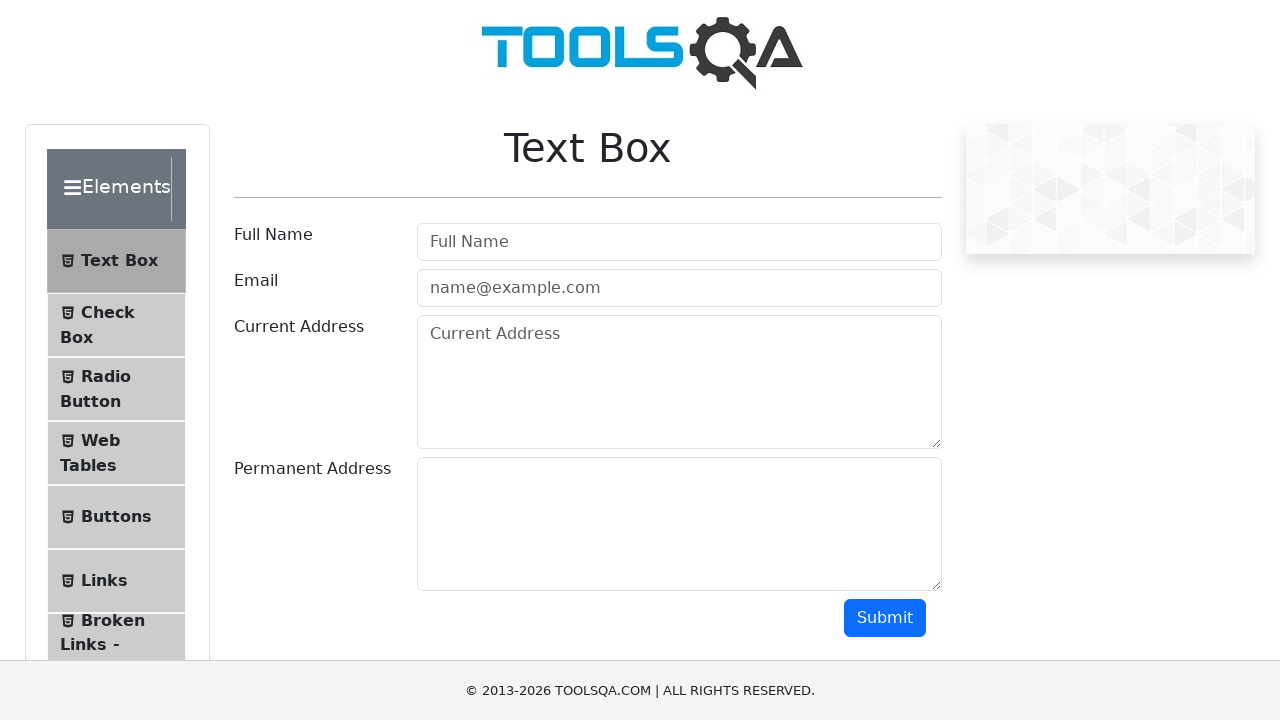

Filled user name field with 'Mümin' on #userName
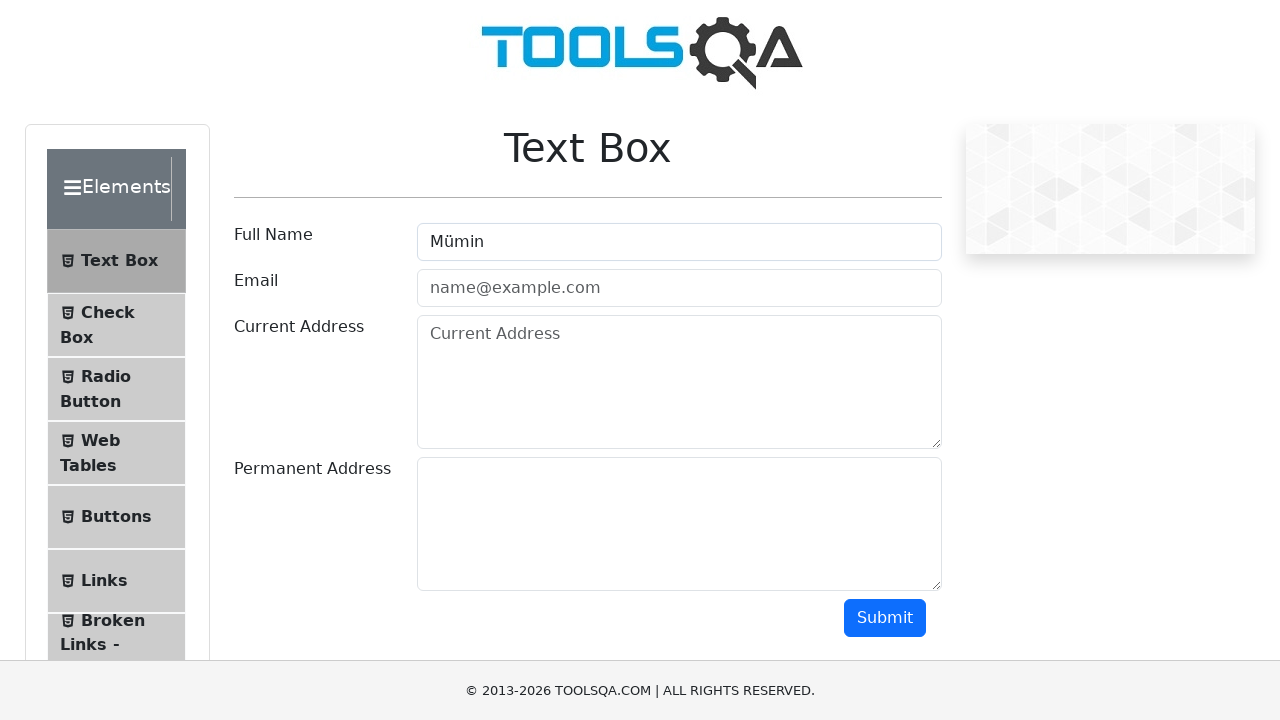

Filled email field with 'ali@ktm.com' on #userEmail
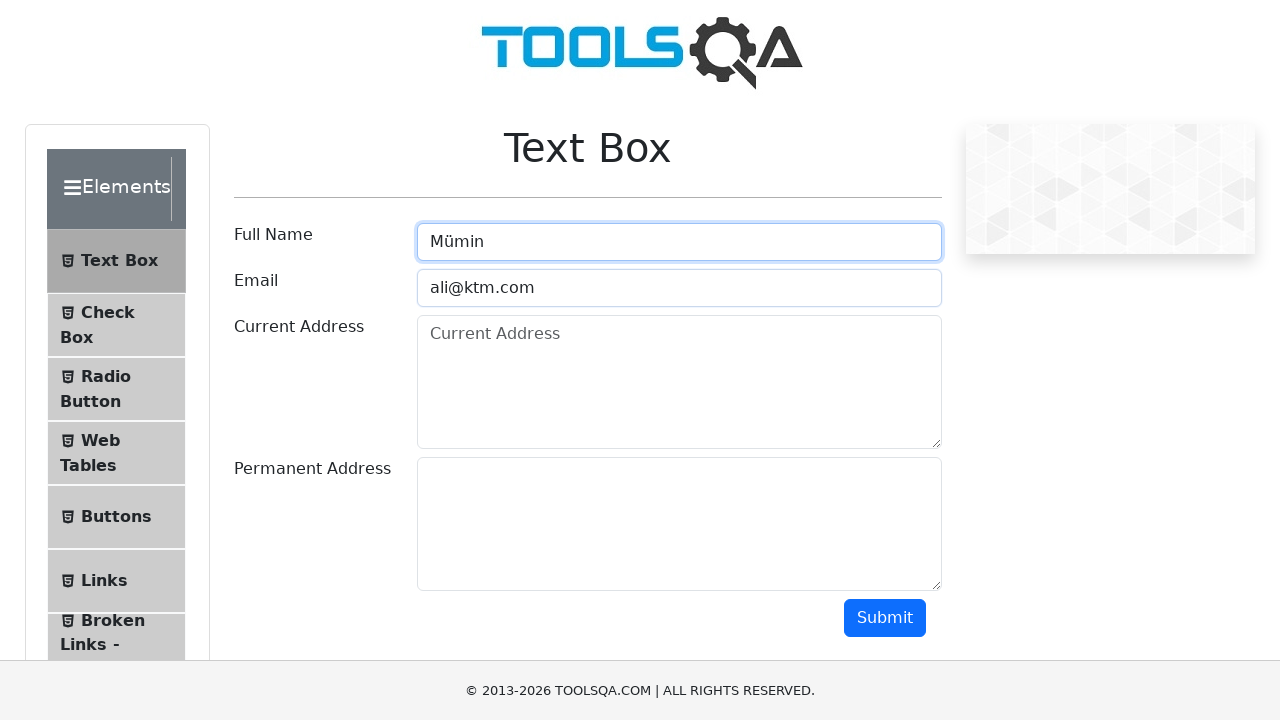

Filled current address field with 'Ata mah Ankara' on #currentAddress
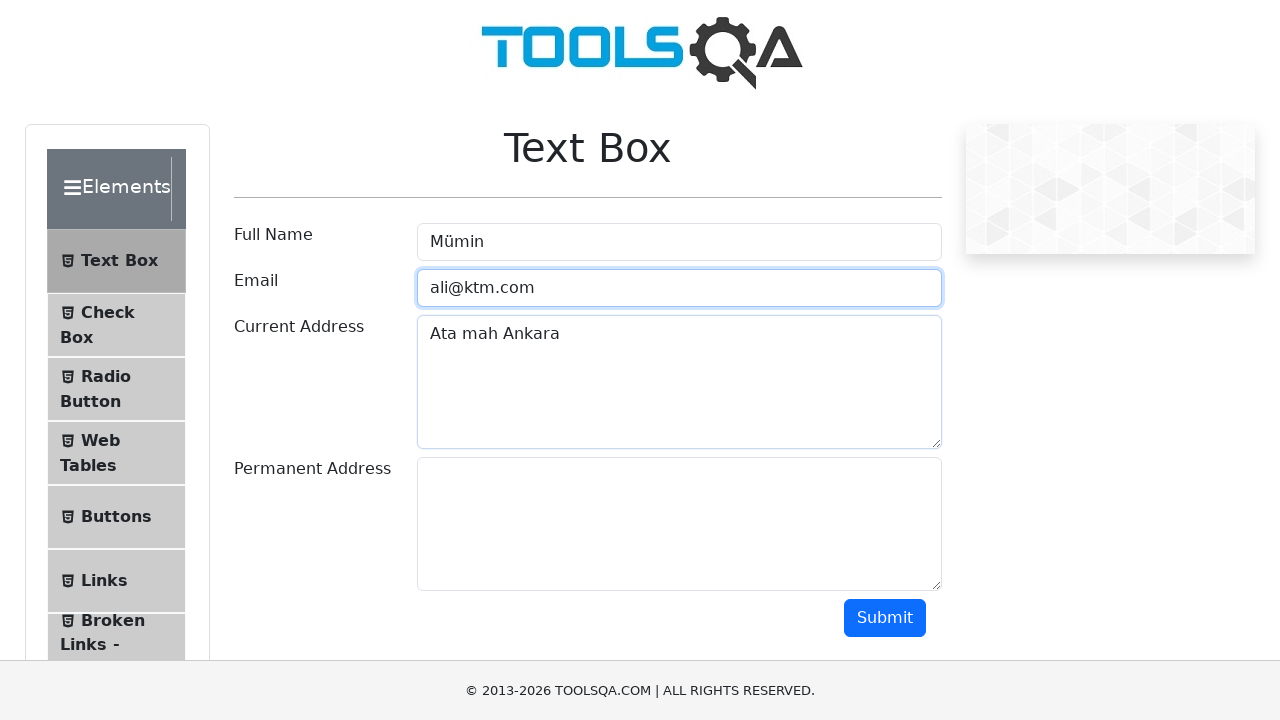

Filled permanent address field with 'Türkiye' on #permanentAddress
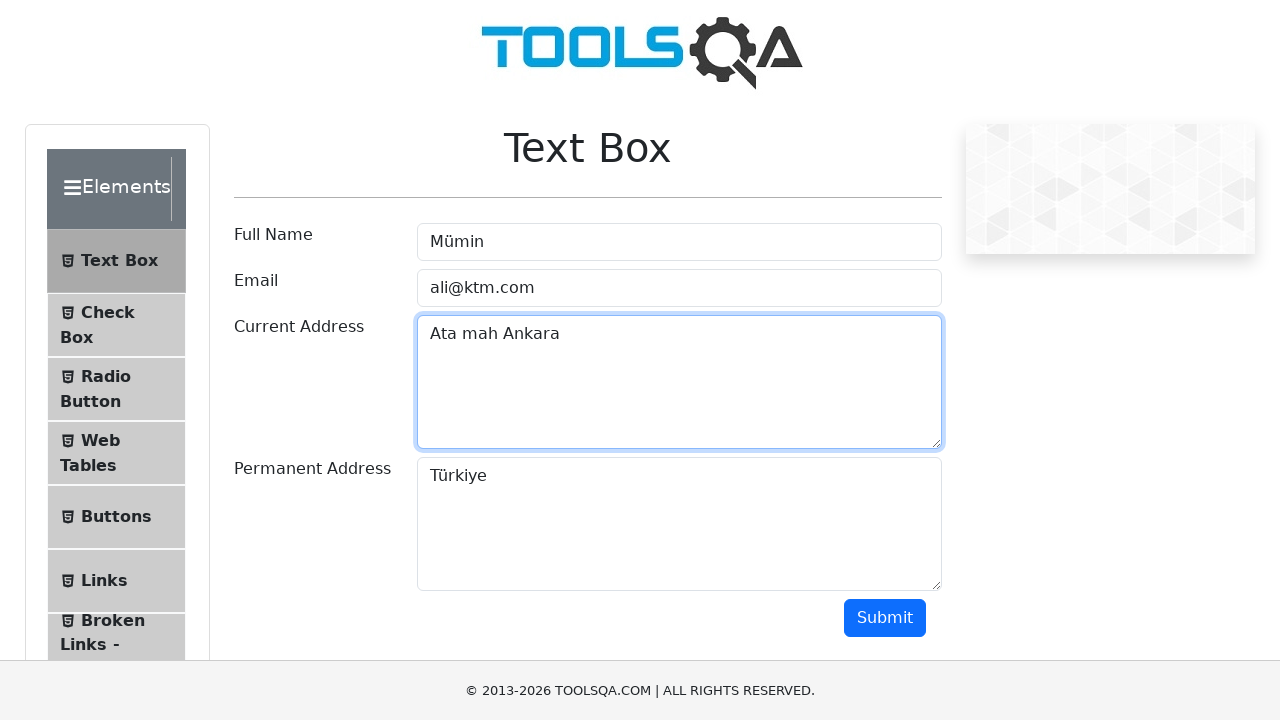

Waited for form to process
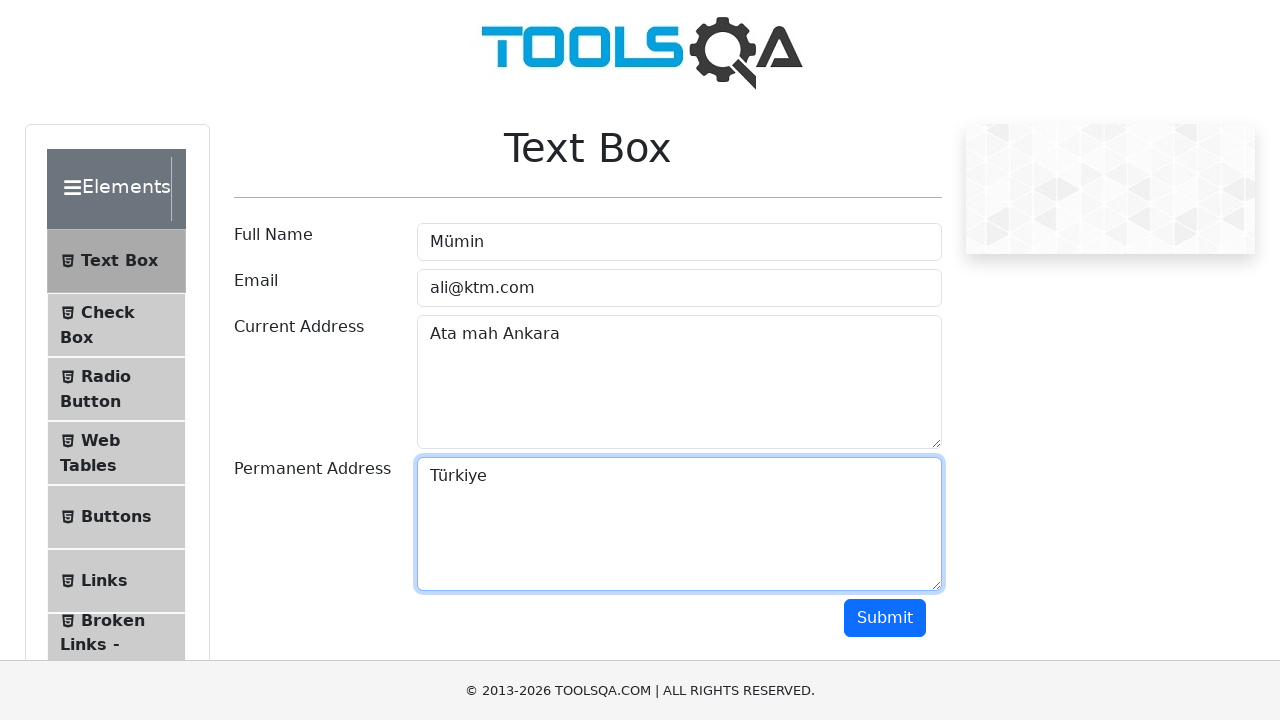

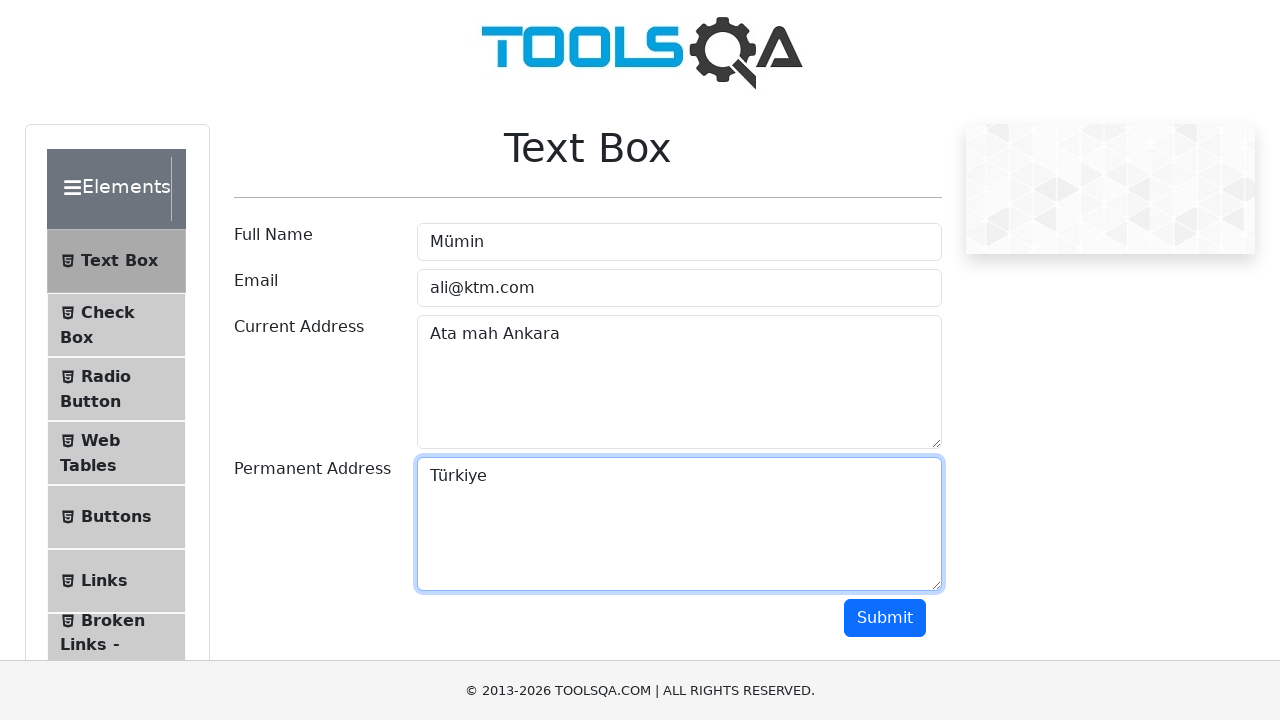